Tests window handling functionality by clicking a link that opens a new window, switching between windows, and verifying content in each window

Starting URL: https://the-internet.herokuapp.com/windows

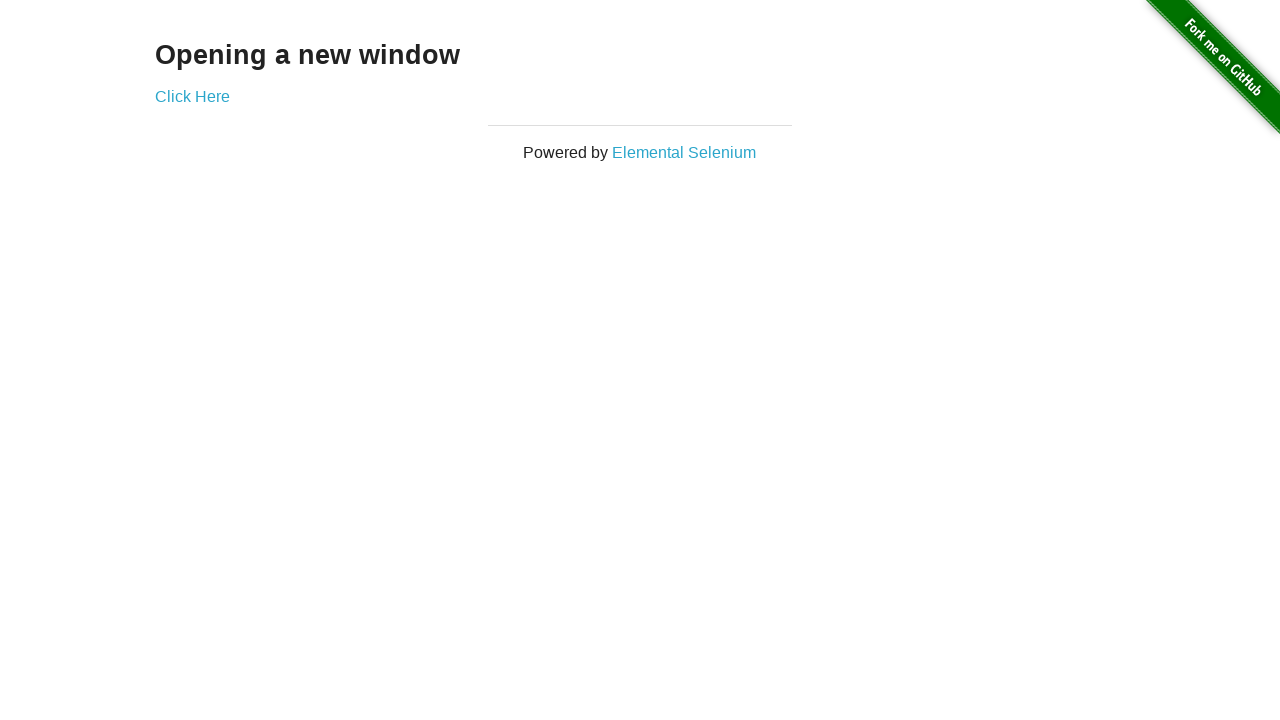

Clicked 'Click Here' link to open new window at (192, 96) on text=Click Here
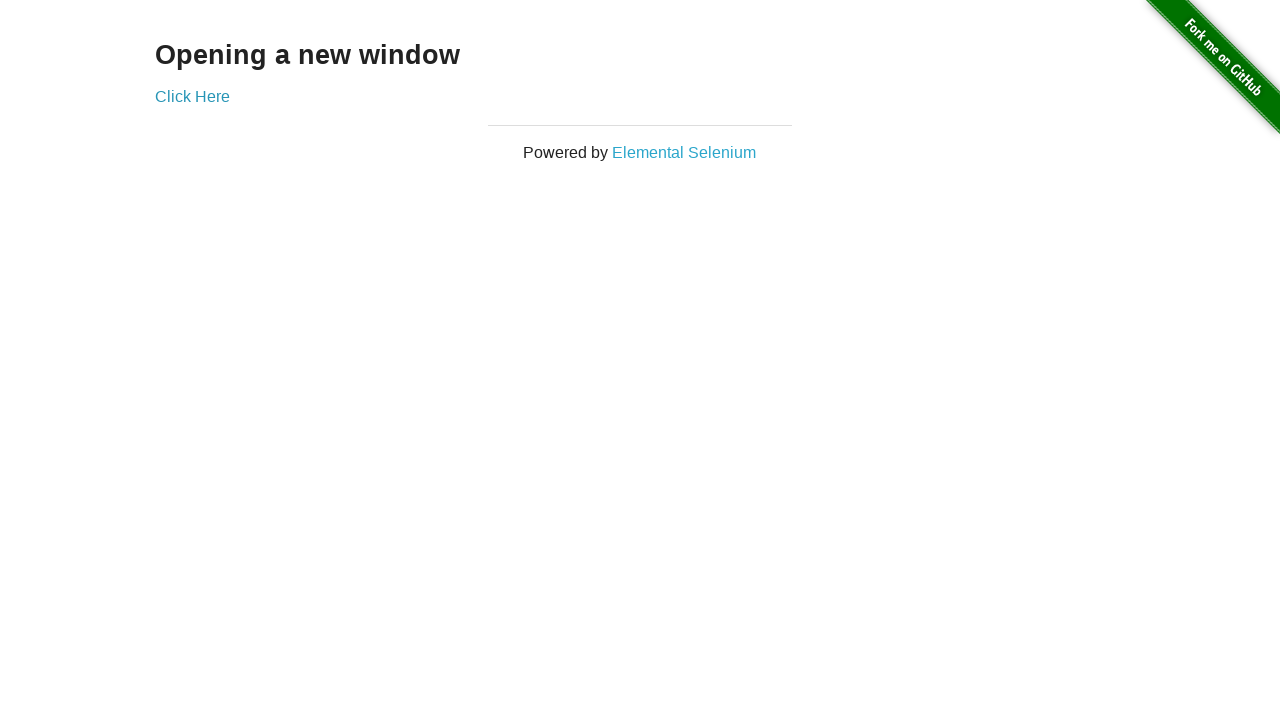

New window opened and captured
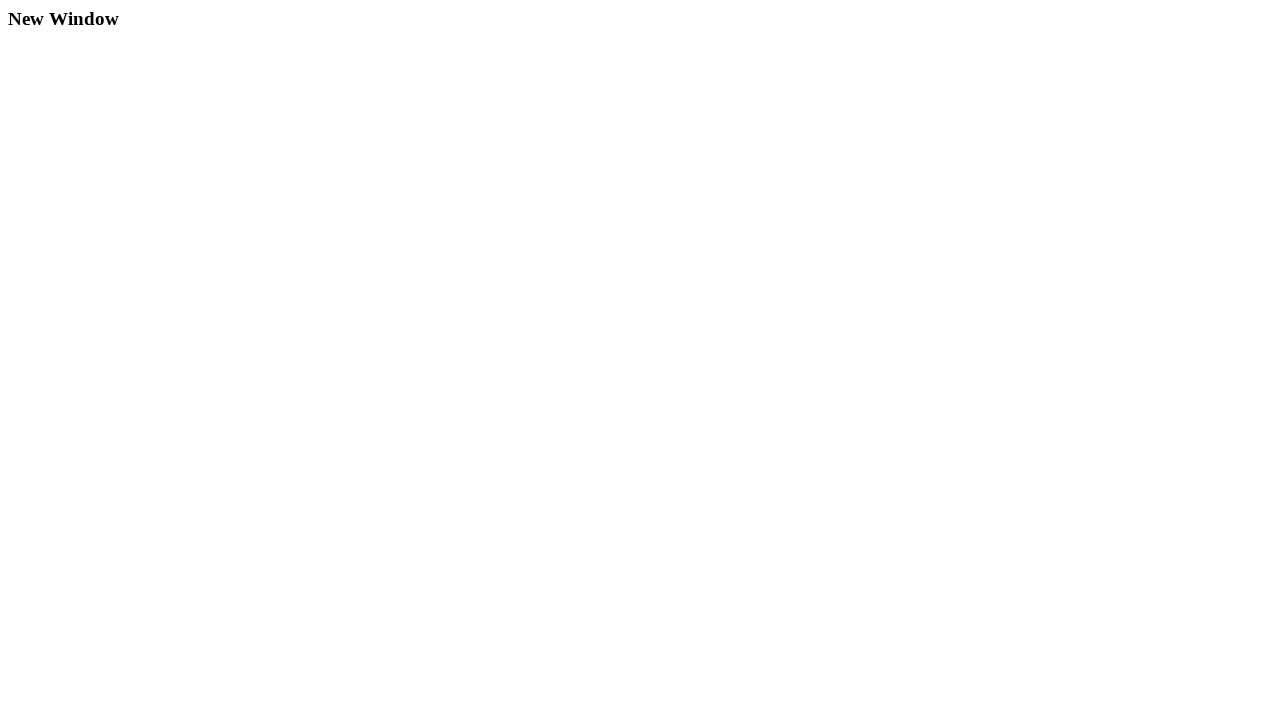

Retrieved heading text from new window
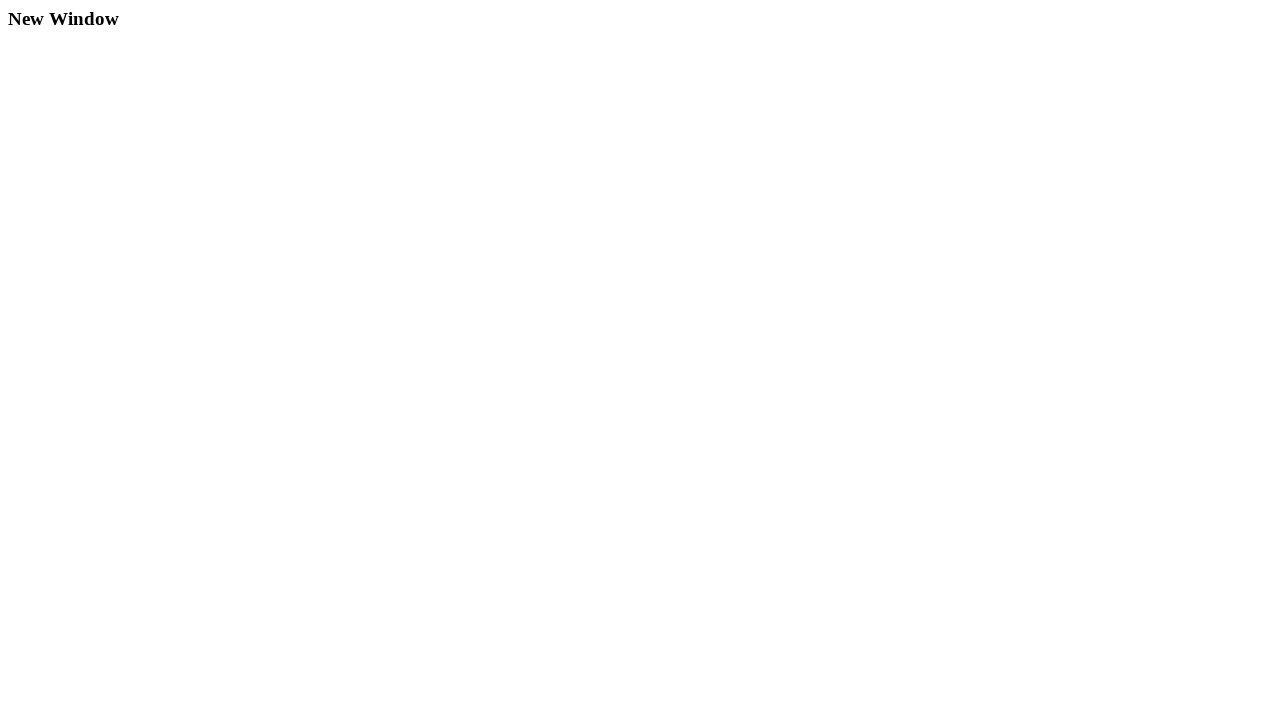

Retrieved heading text from original window
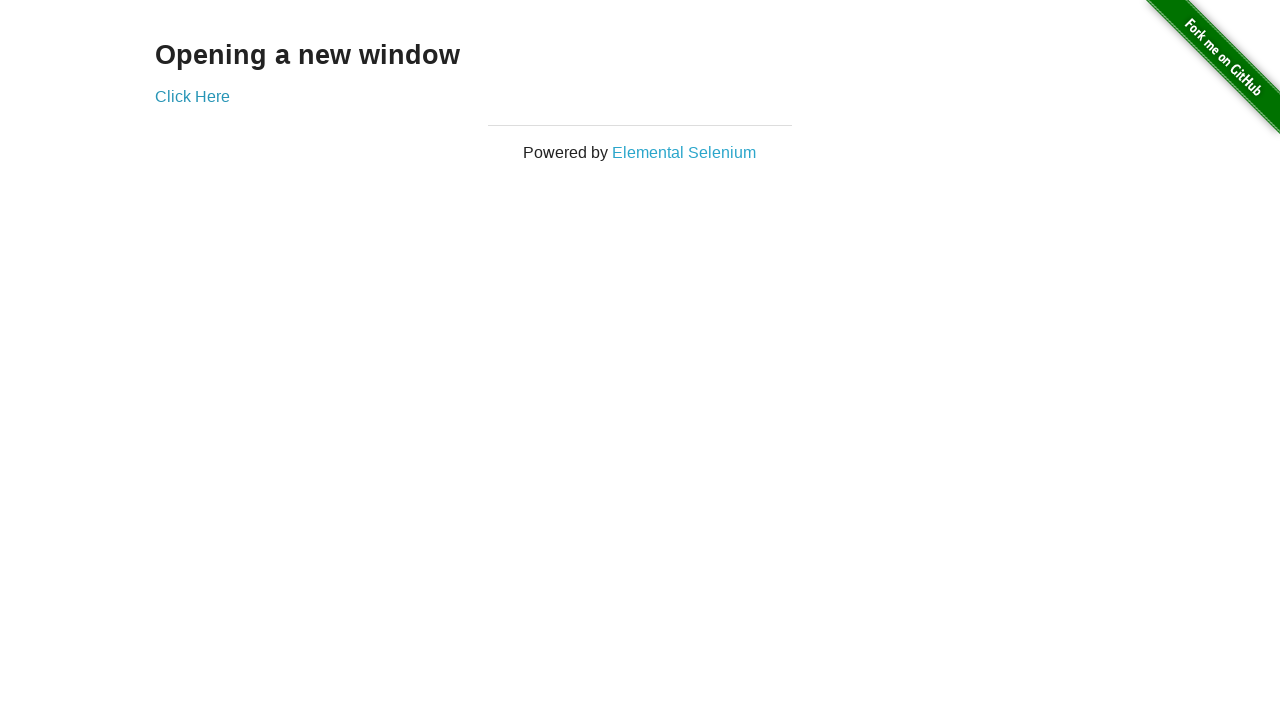

Verified original window heading matches expected text
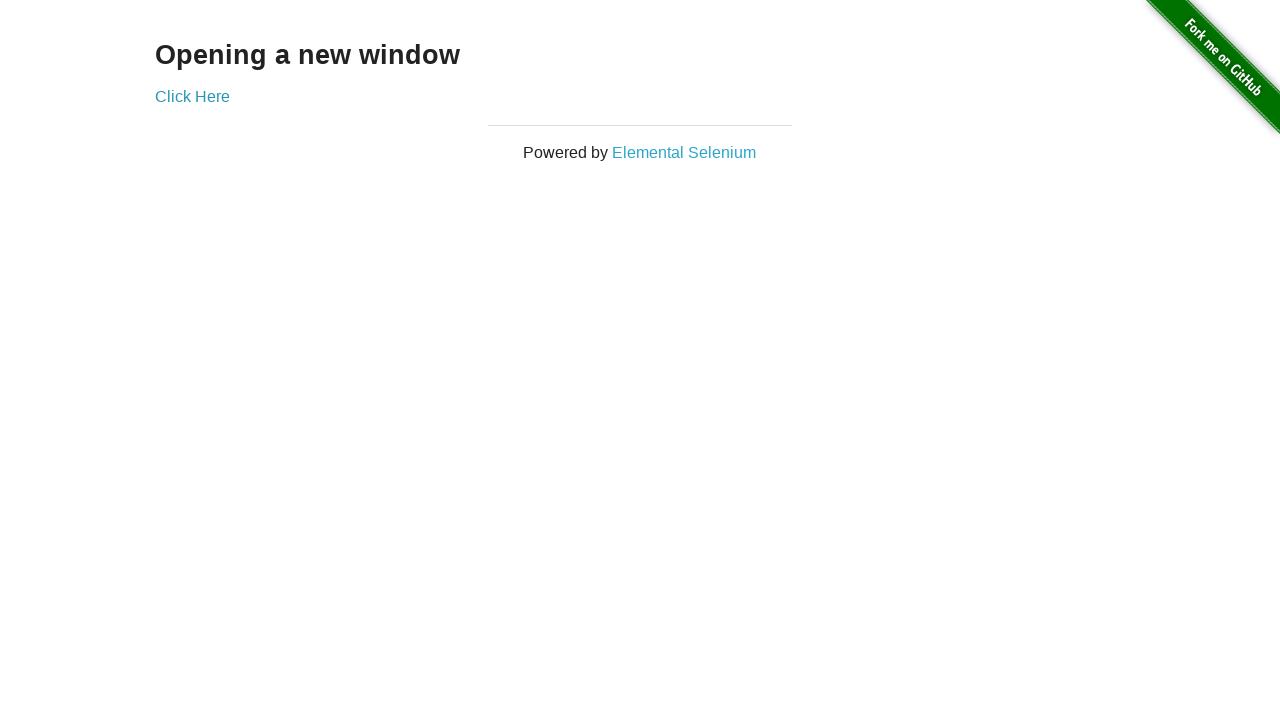

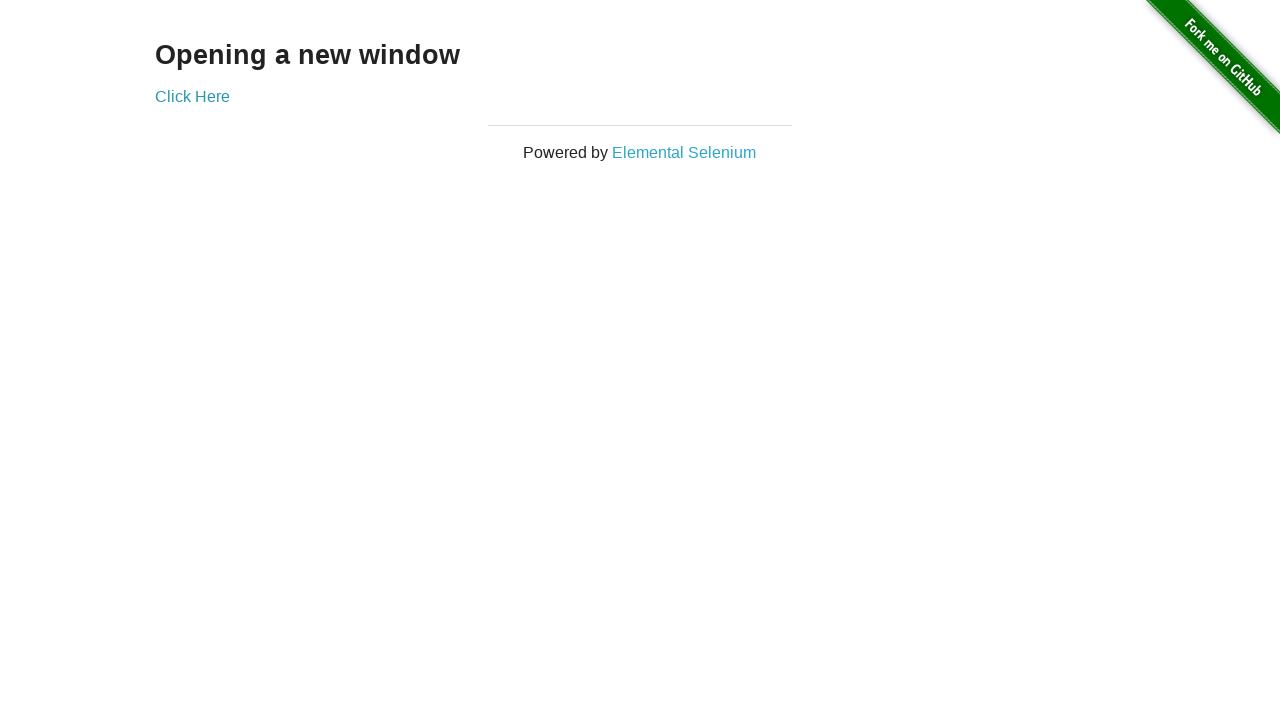